Tests sending keys to a specific input element and verifies the input value

Starting URL: https://selenium.dev/selenium/web/single_text_input.html

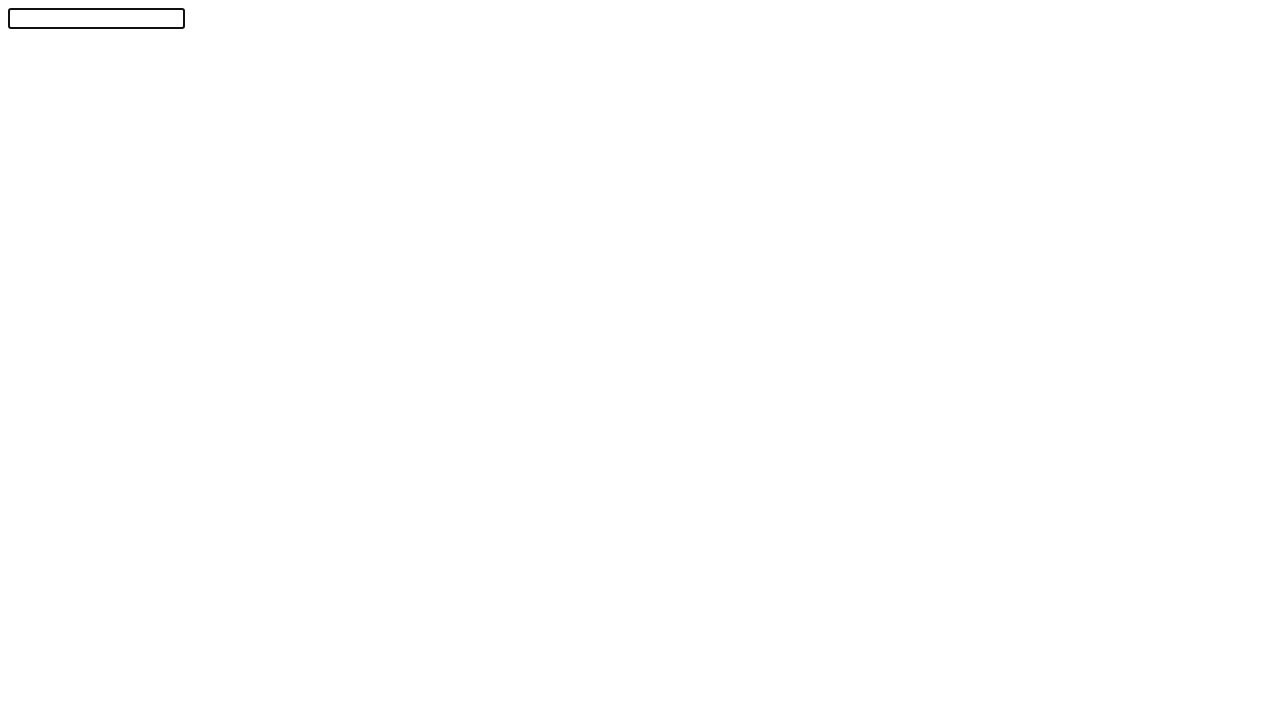

Clicked body to ensure page is focused at (640, 356) on body
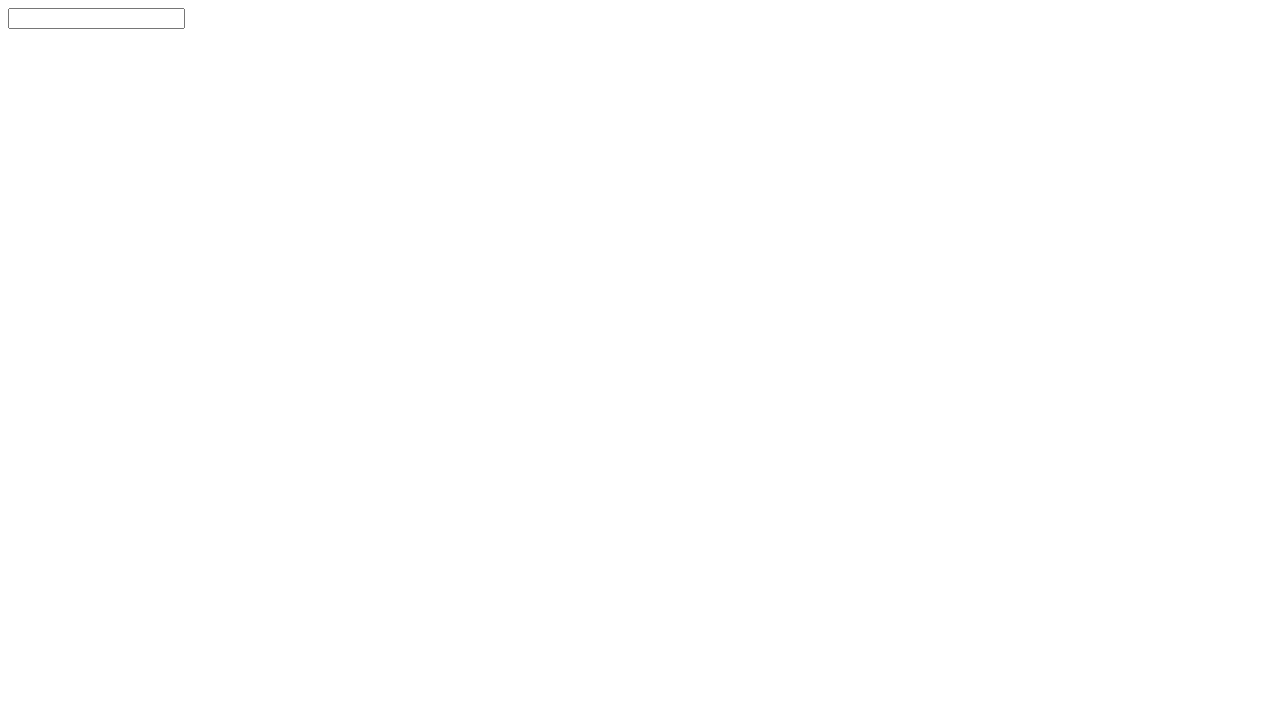

Filled input element with 'acdv' on //input
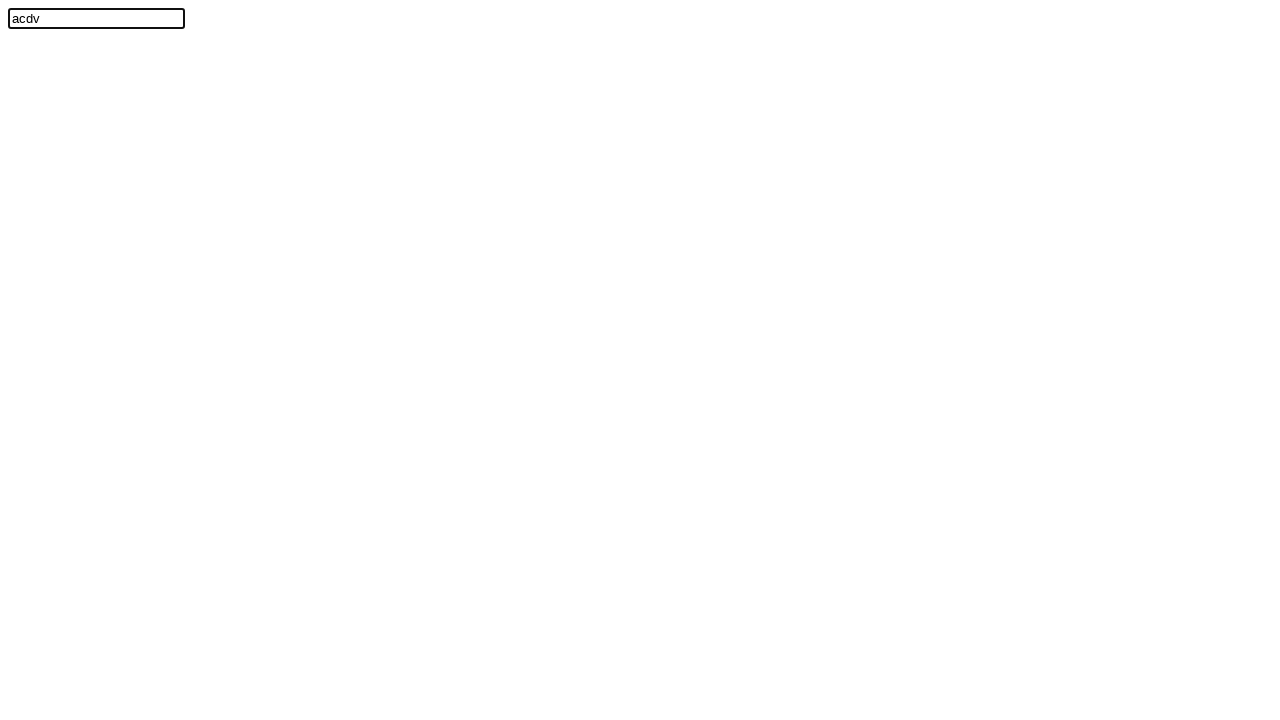

Retrieved input value from element
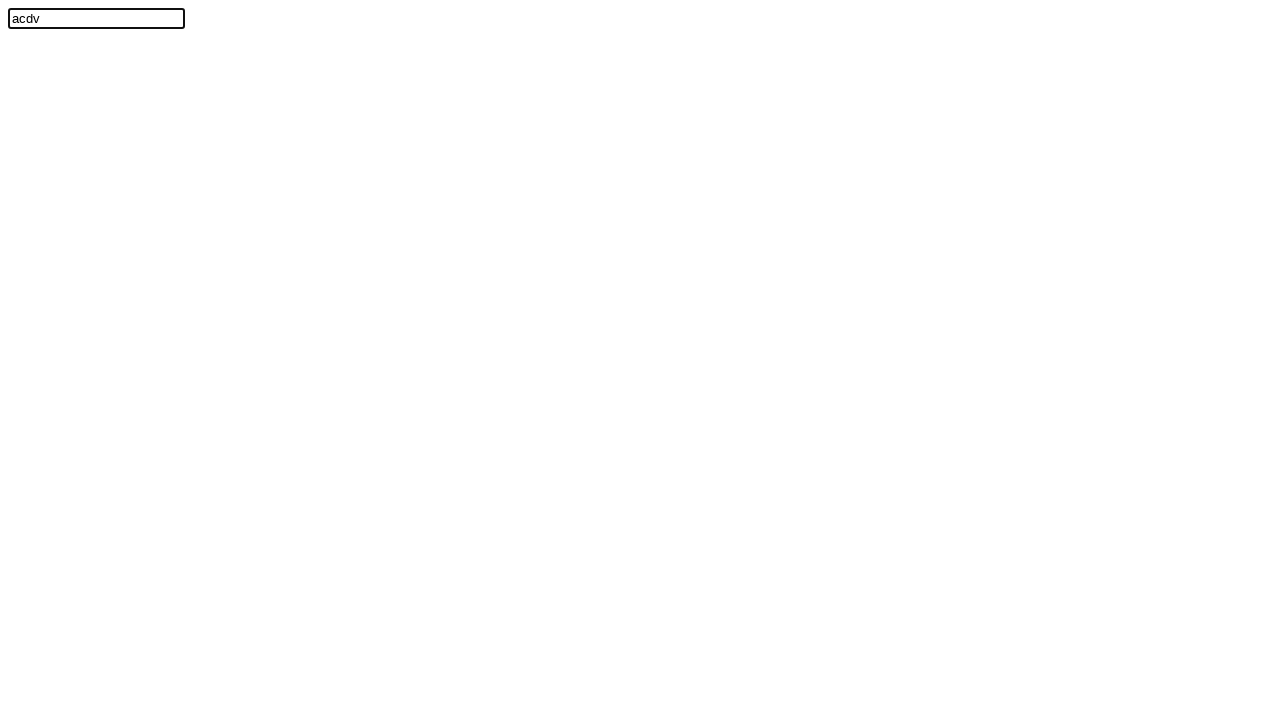

Verified input value equals 'acdv'
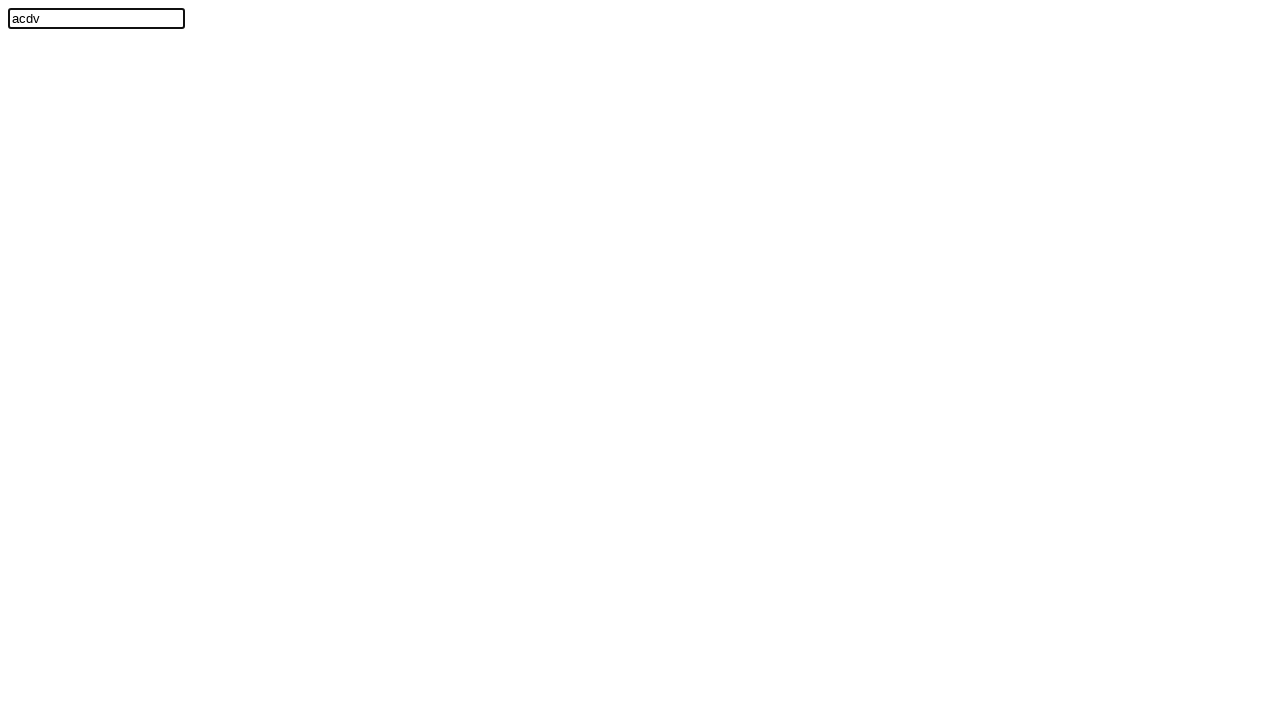

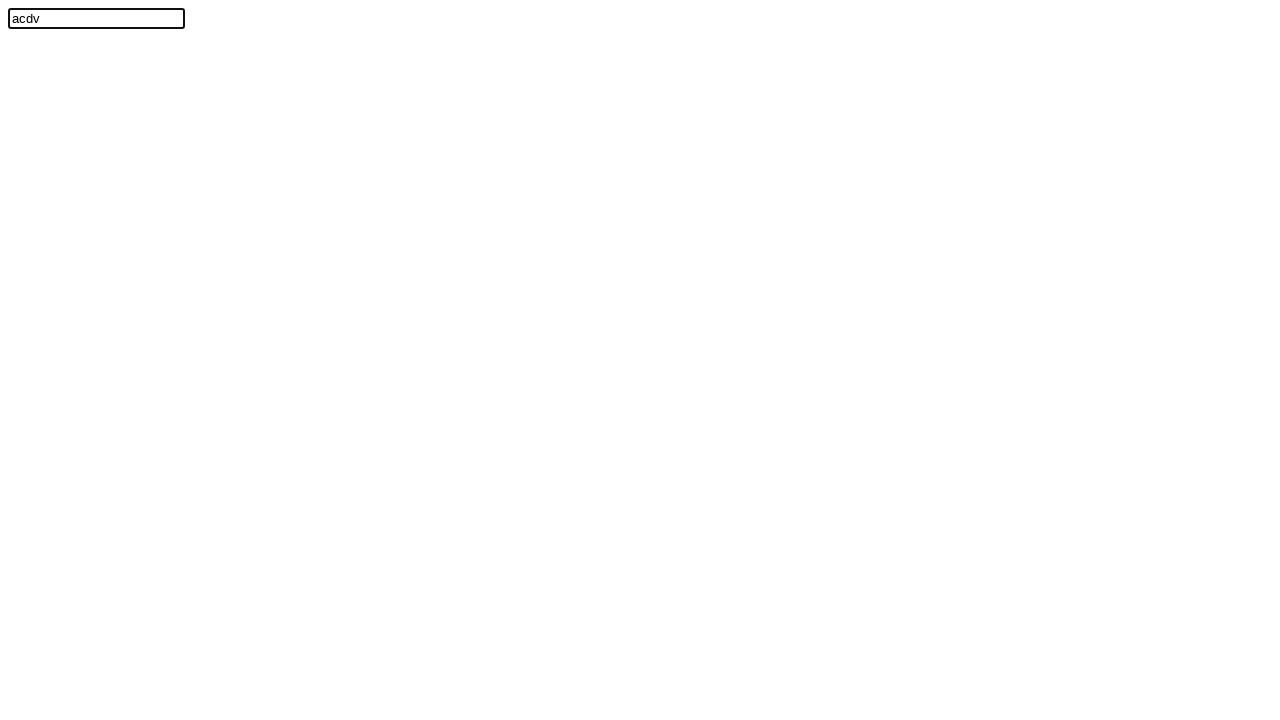